Simple browser automation test that navigates to testotomasyonu.com and maximizes the window

Starting URL: https://www.testotomasyonu.com

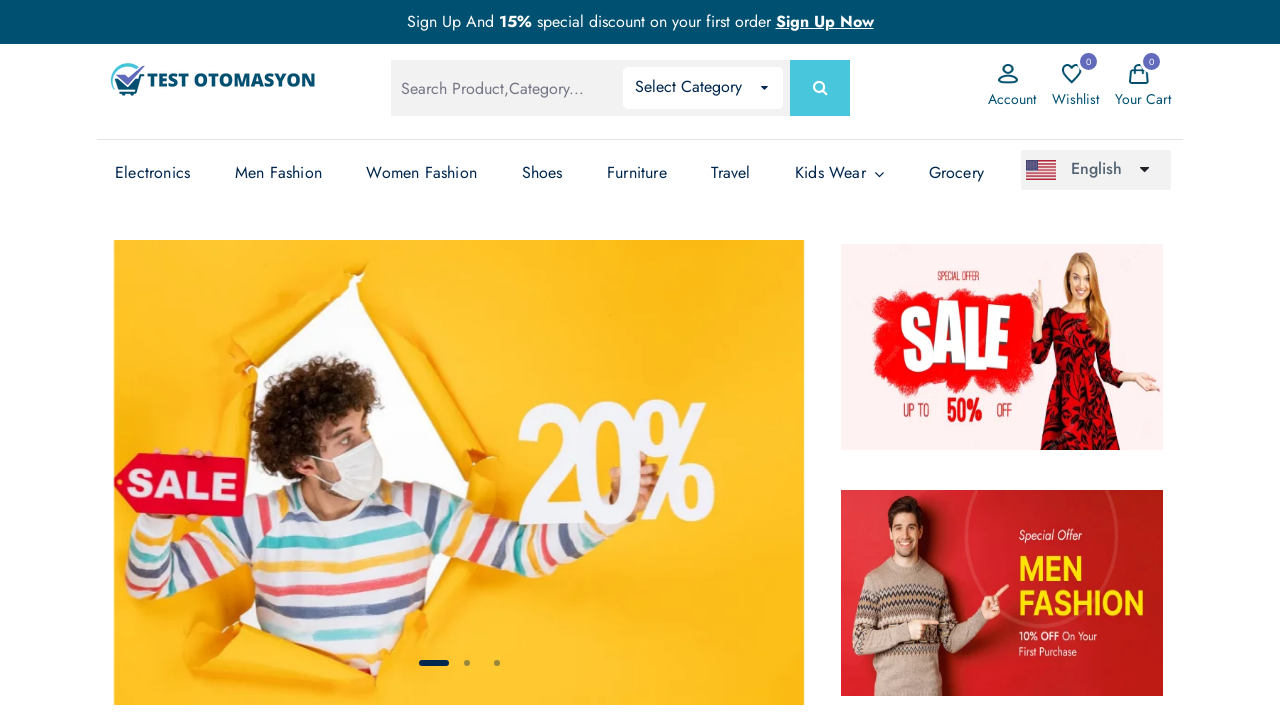

Created new browser context with maximized viewport
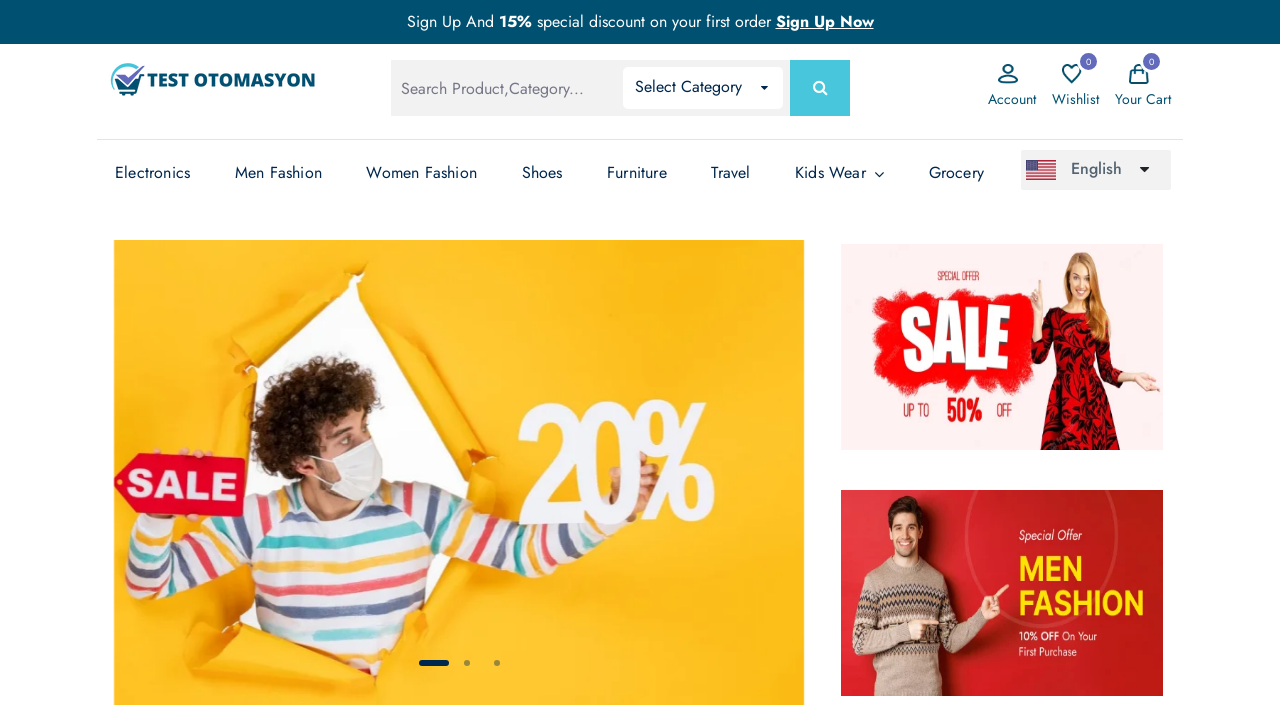

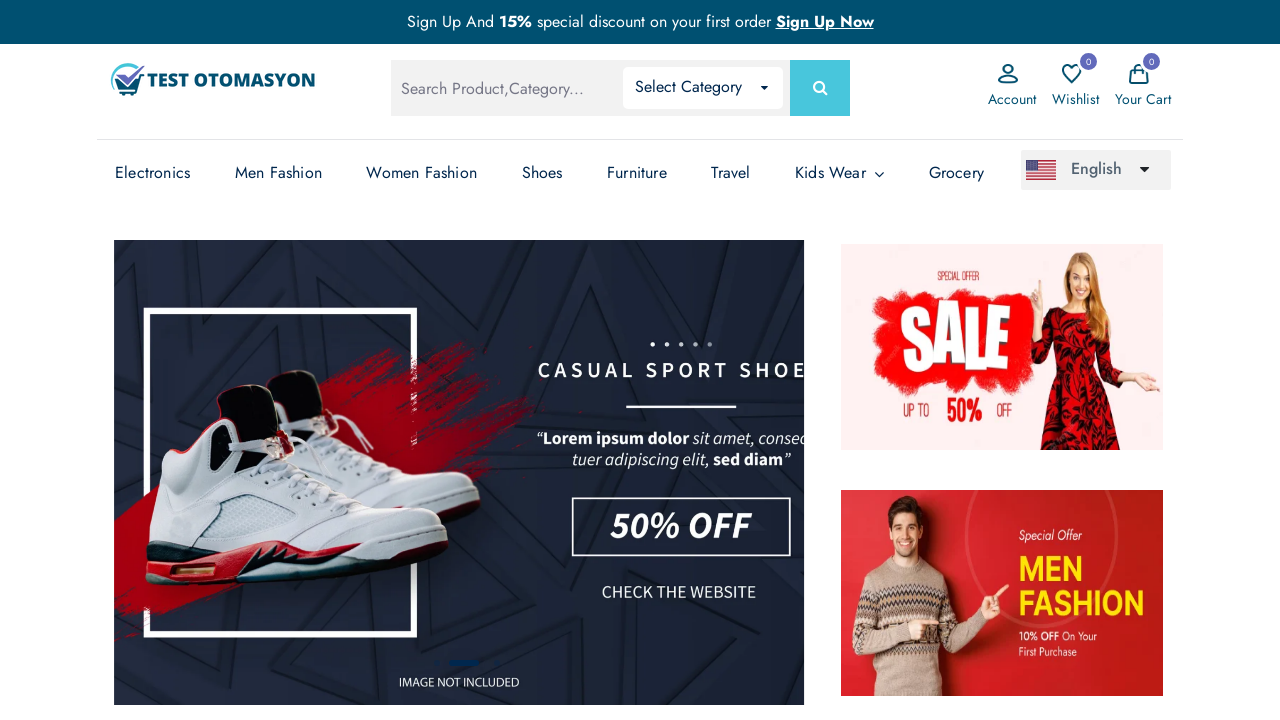